Tests e-commerce cart functionality by selecting a product, adding it to cart, and verifying it appears in the cart

Starting URL: https://www.demoblaze.com/index.html

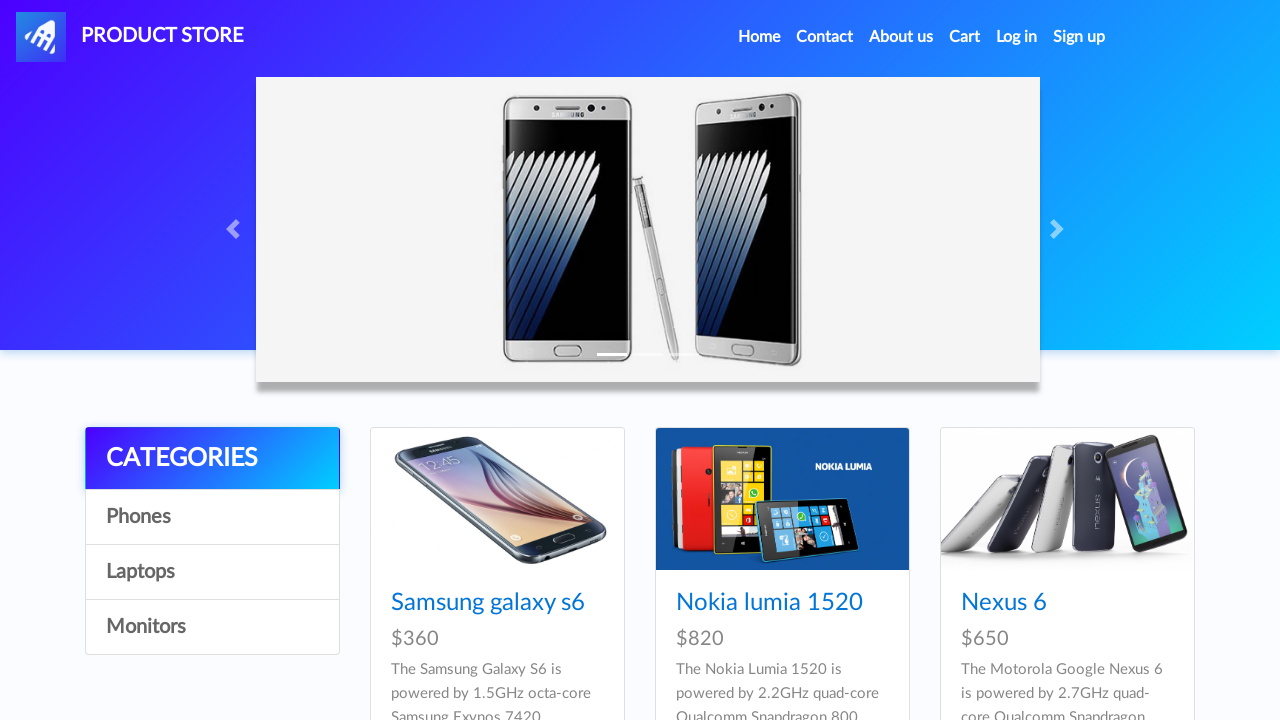

Clicked on first product in the list at (488, 603) on a.hrefch
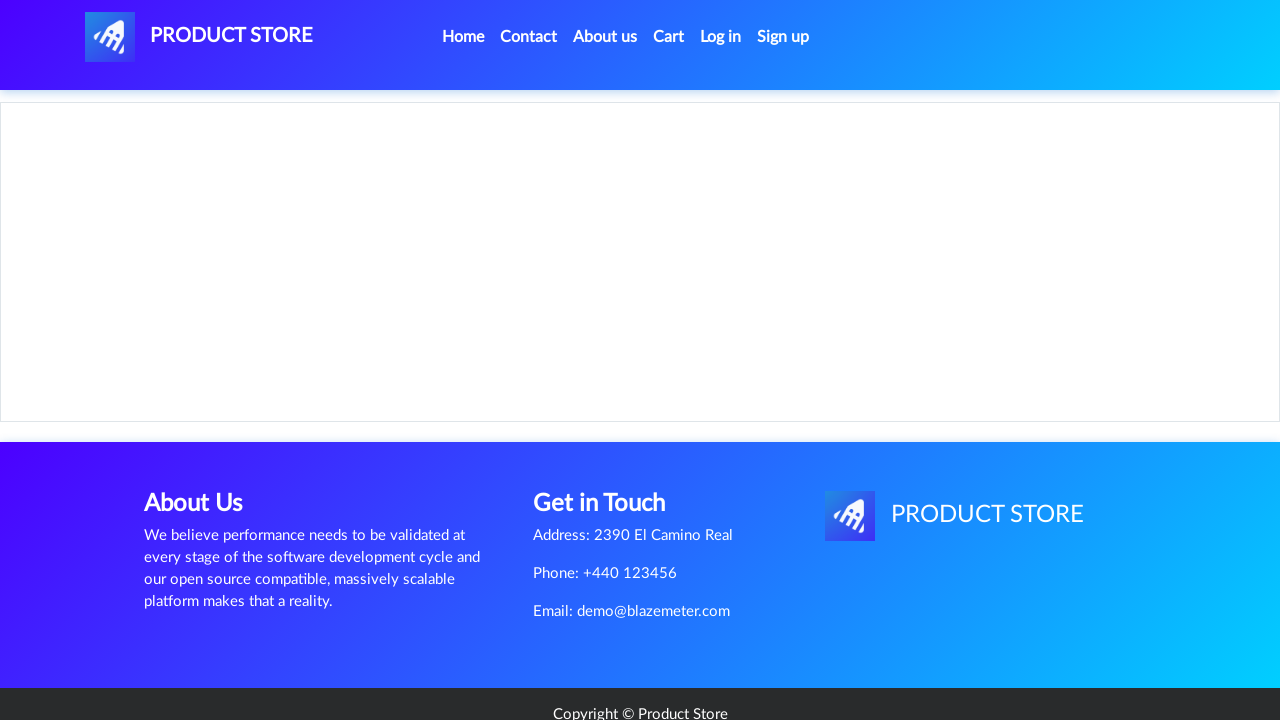

Product page loaded with 'Add to cart' button visible
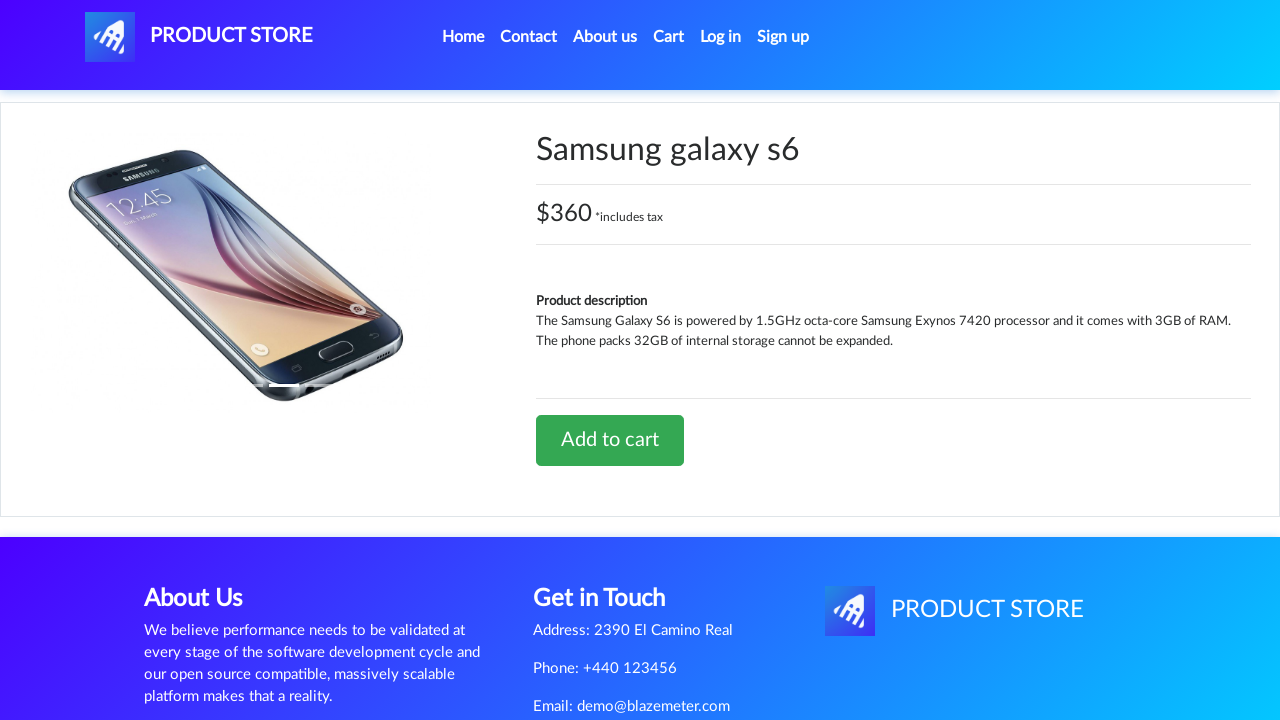

Clicked 'Add to cart' button at (610, 440) on a.btn-success
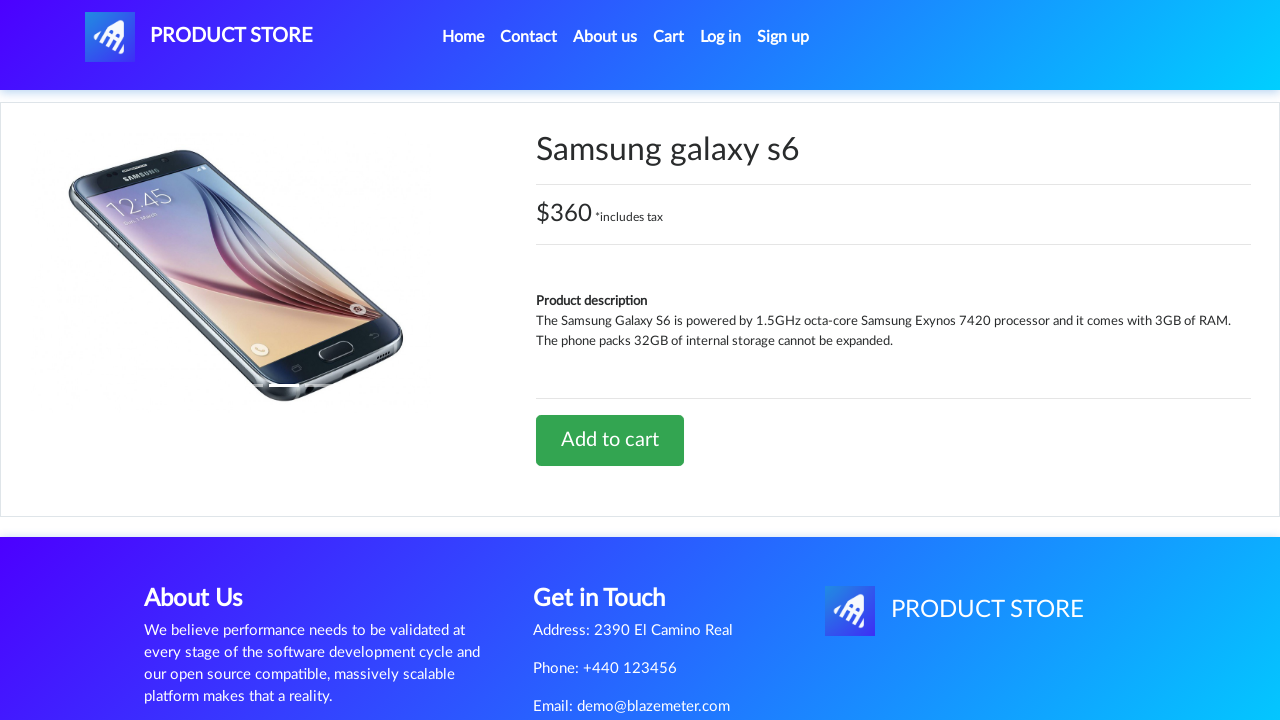

Accepted confirmation alert after adding product to cart
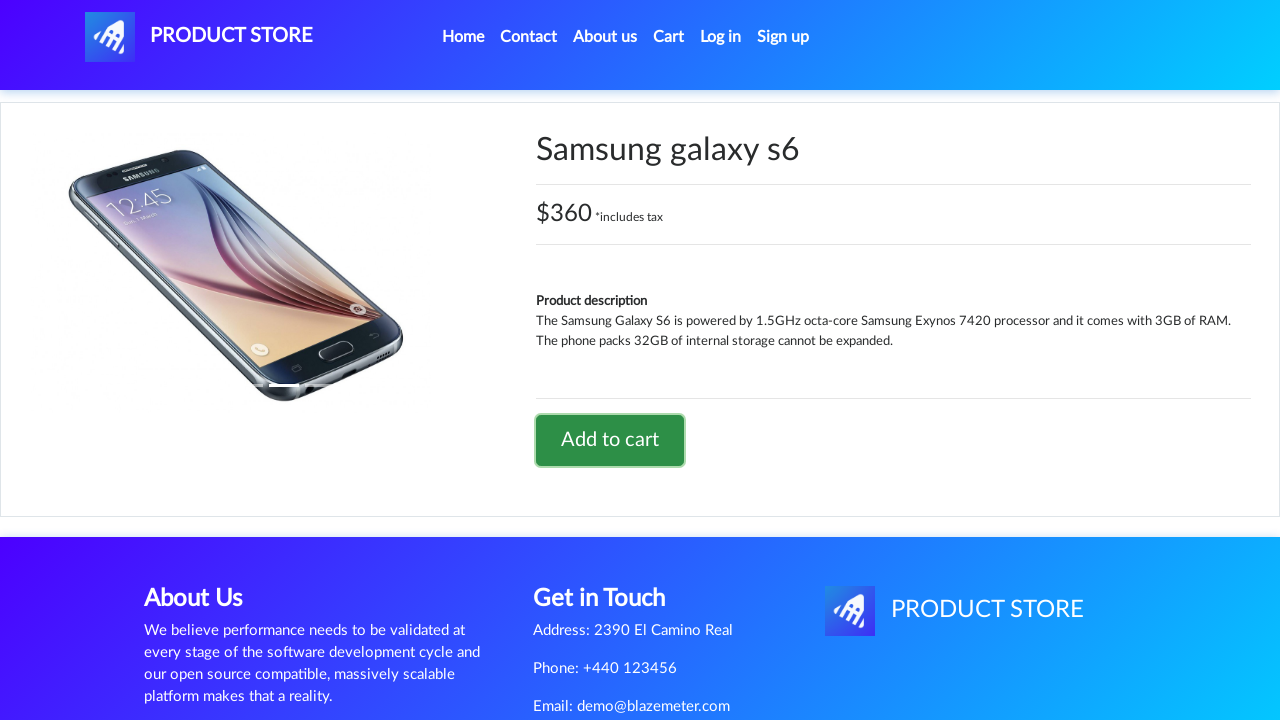

Clicked on cart link to navigate to cart page at (669, 37) on a#cartur
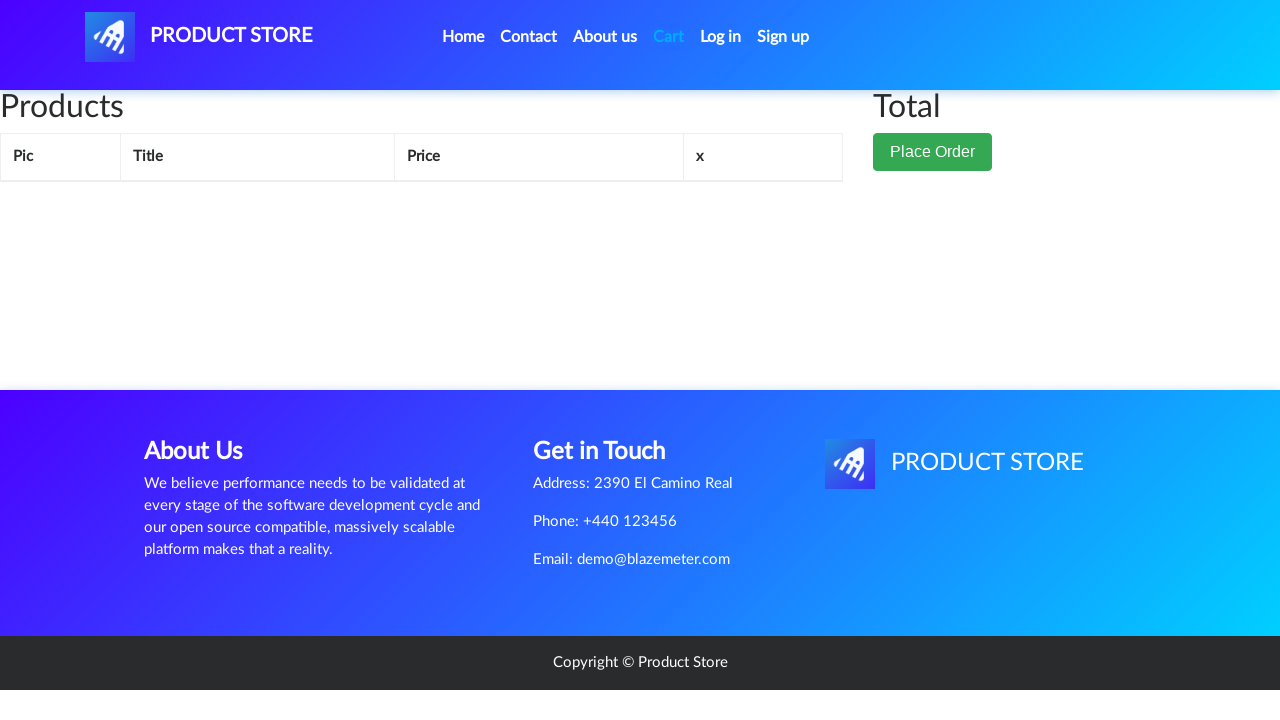

Cart page loaded and product is visible in cart table
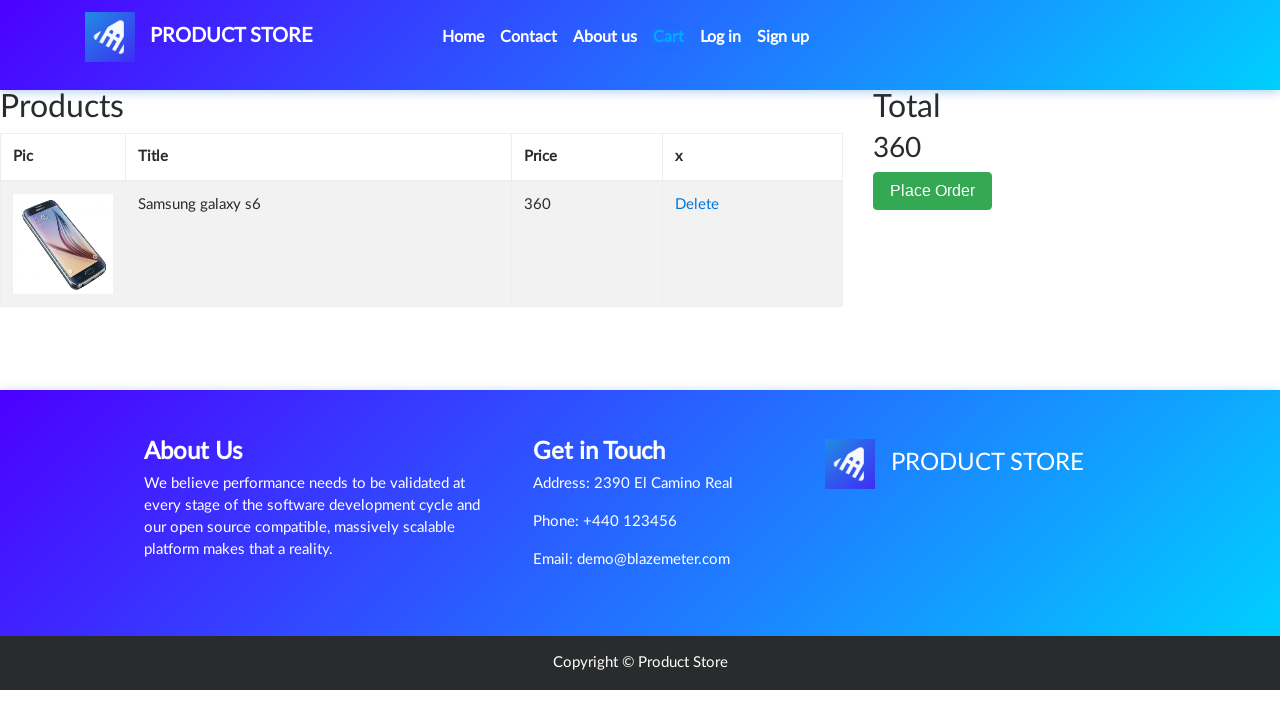

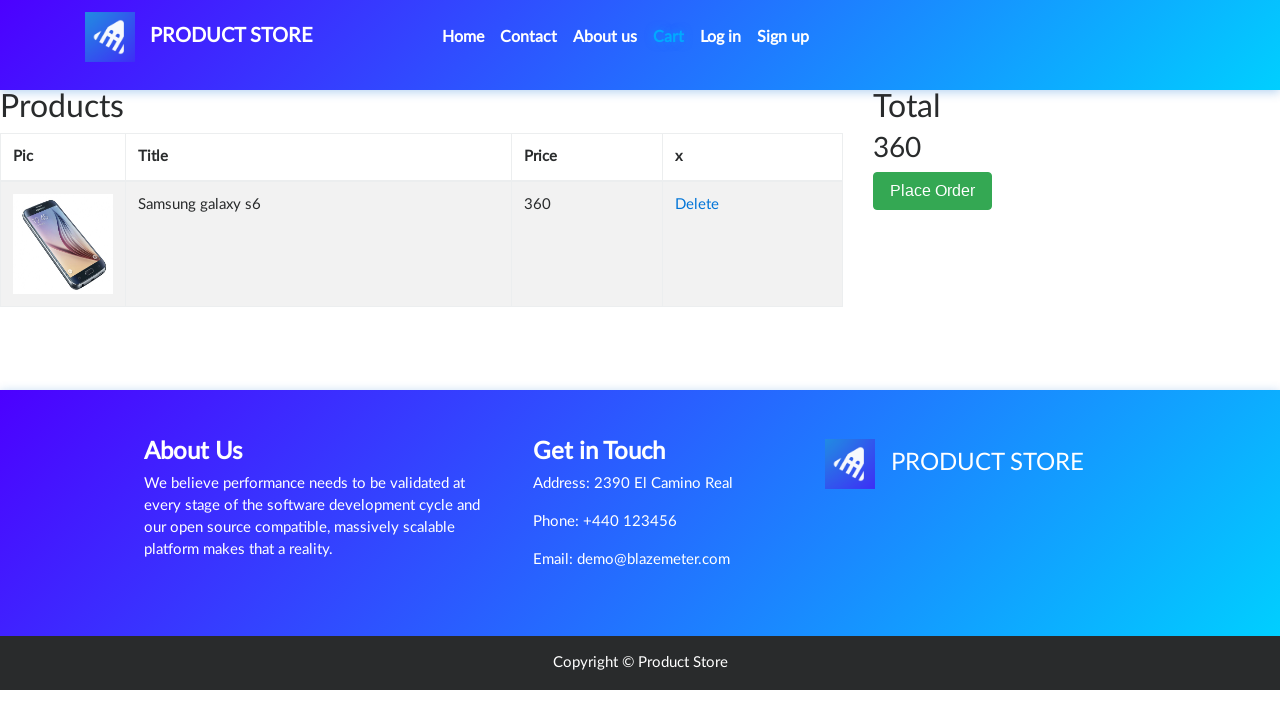